Tests checkbox functionality by ensuring both checkboxes are selected - clicks on each checkbox if not already selected and verifies they become selected

Starting URL: https://the-internet.herokuapp.com/checkboxes

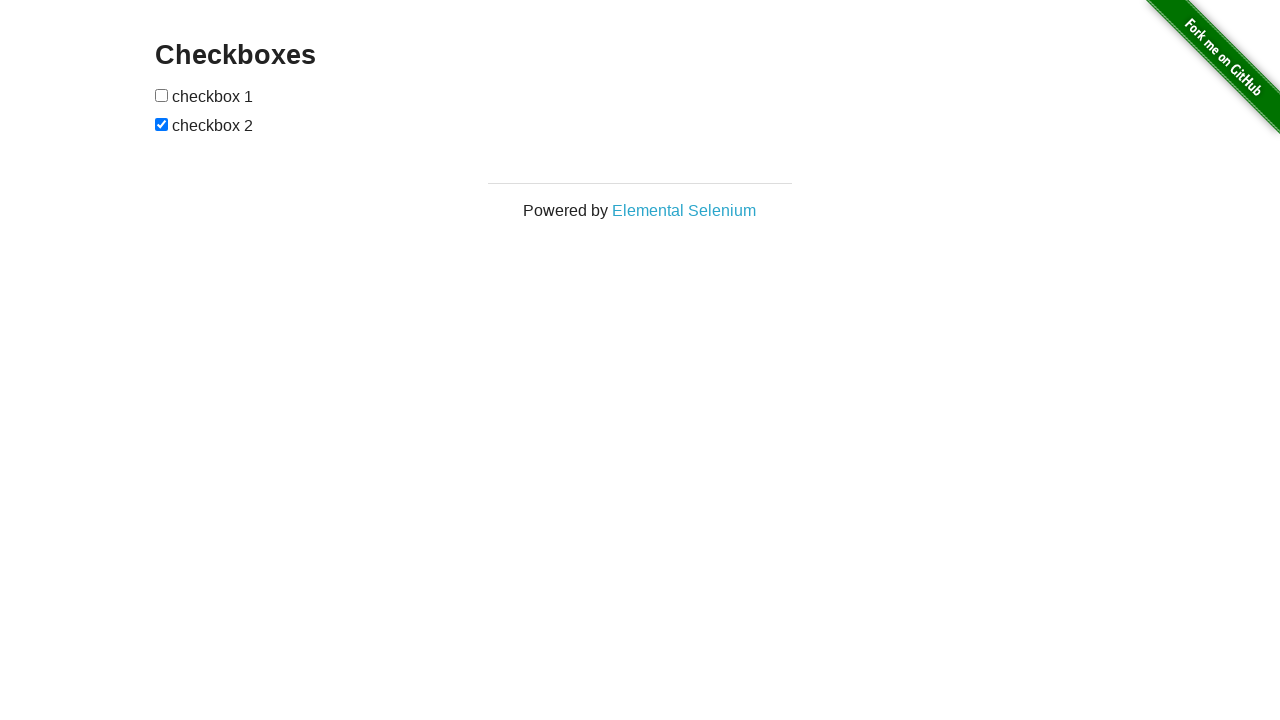

Navigated to checkbox test page
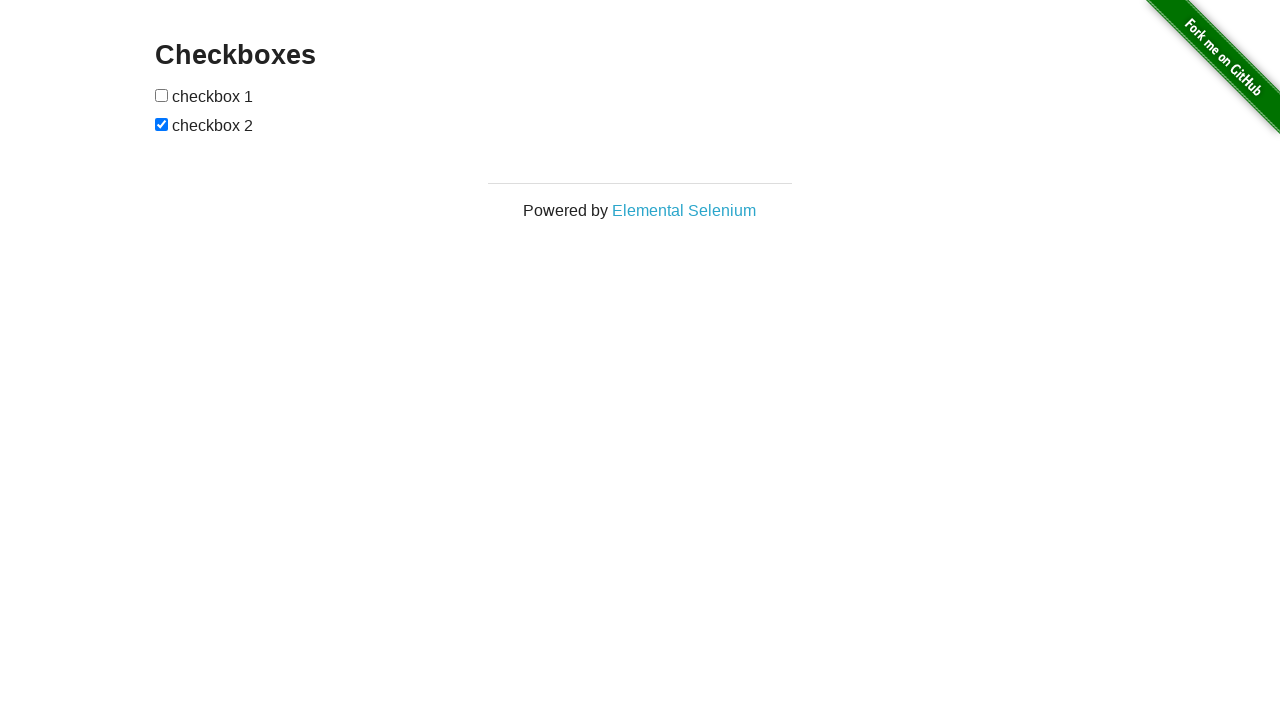

Located checkbox 1
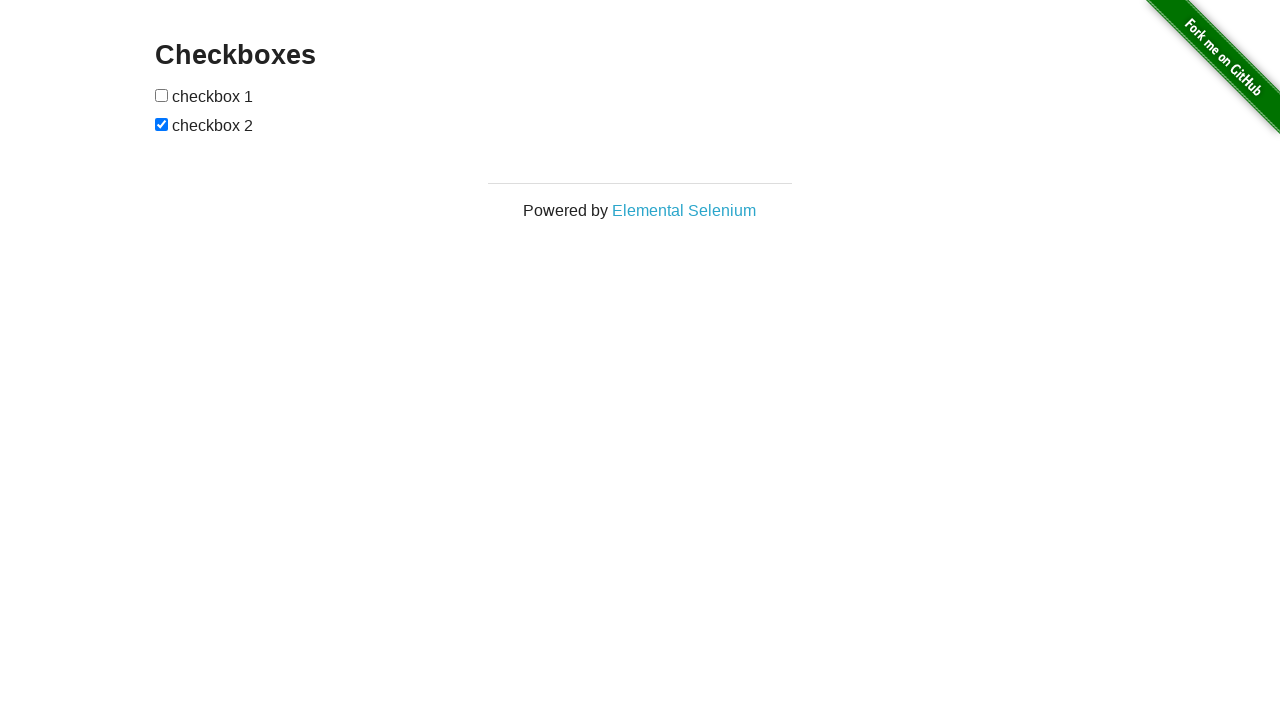

Located checkbox 2
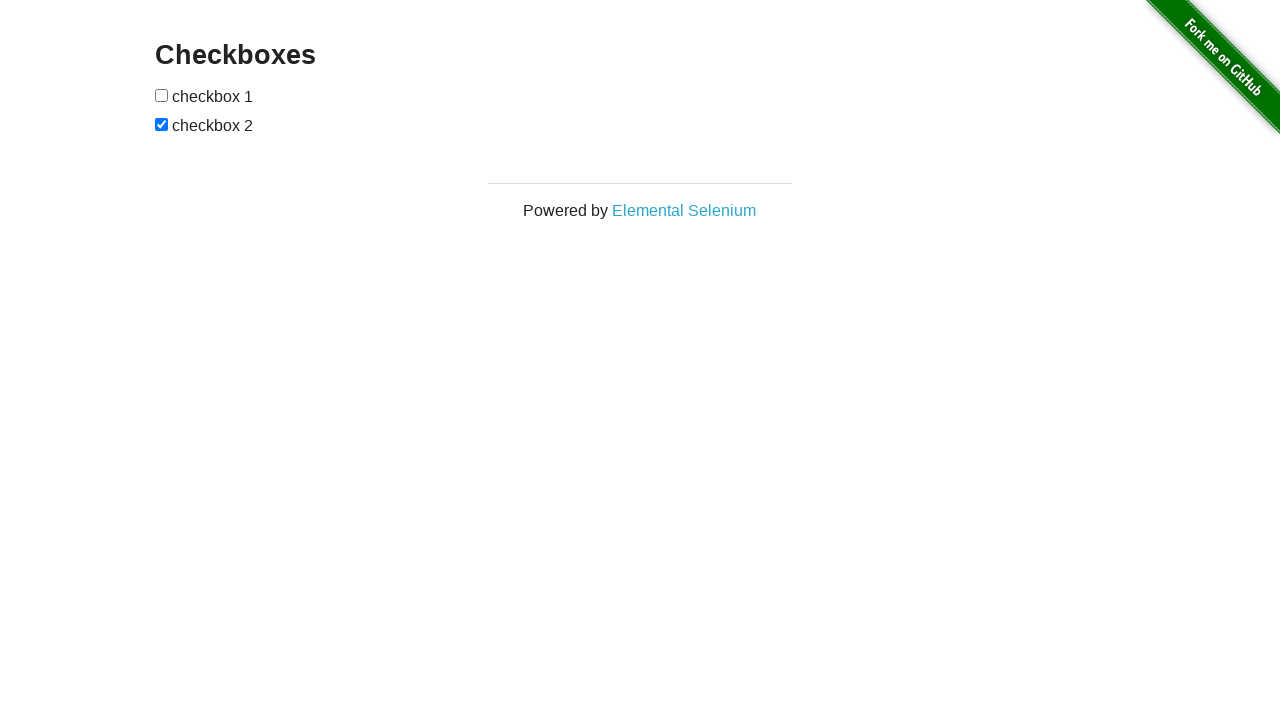

Checked if checkbox 1 is already selected
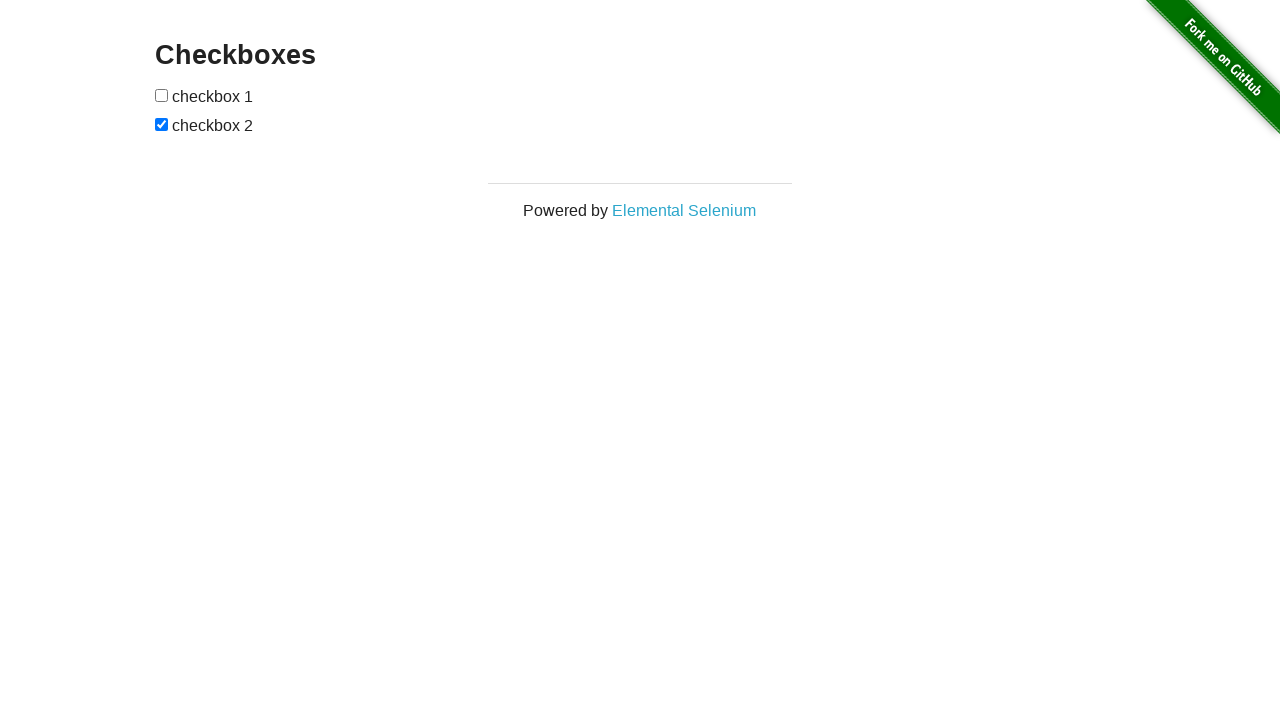

Clicked checkbox 1 to select it at (162, 95) on (//input[@type='checkbox'])[1]
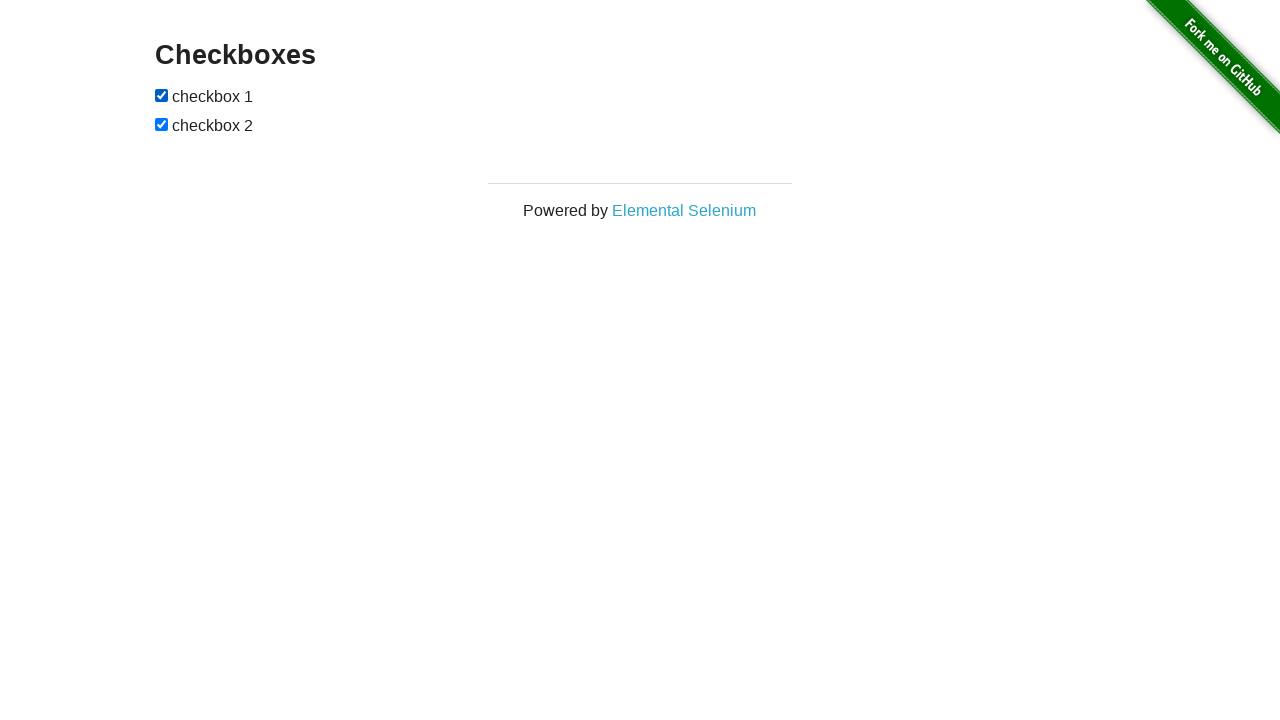

Verified checkbox 1 is selected
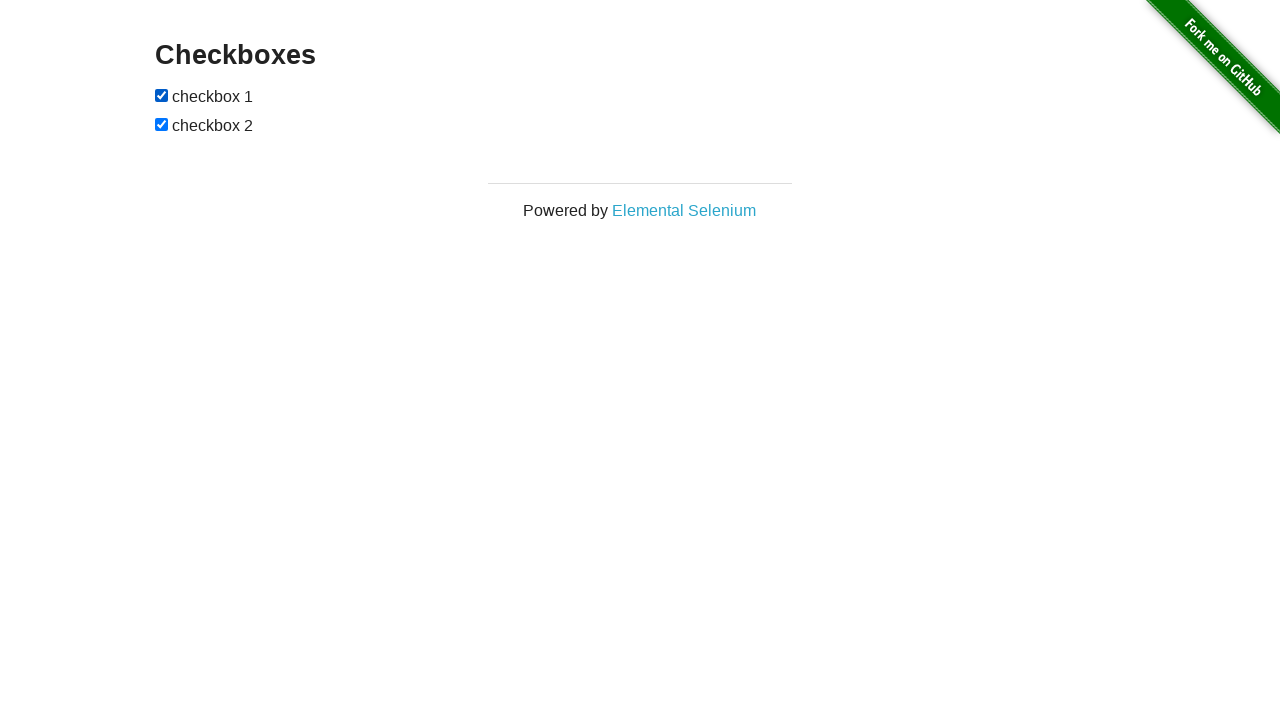

Checkbox 2 was already selected
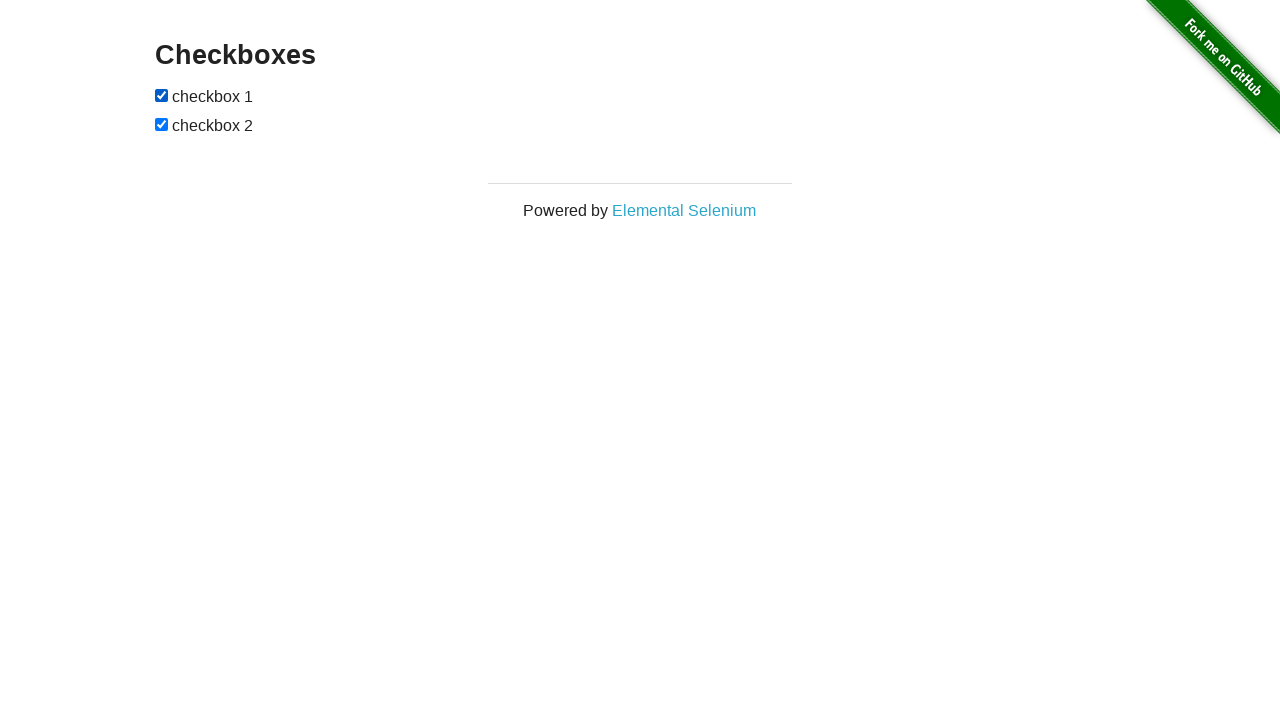

Verified checkbox 2 is selected
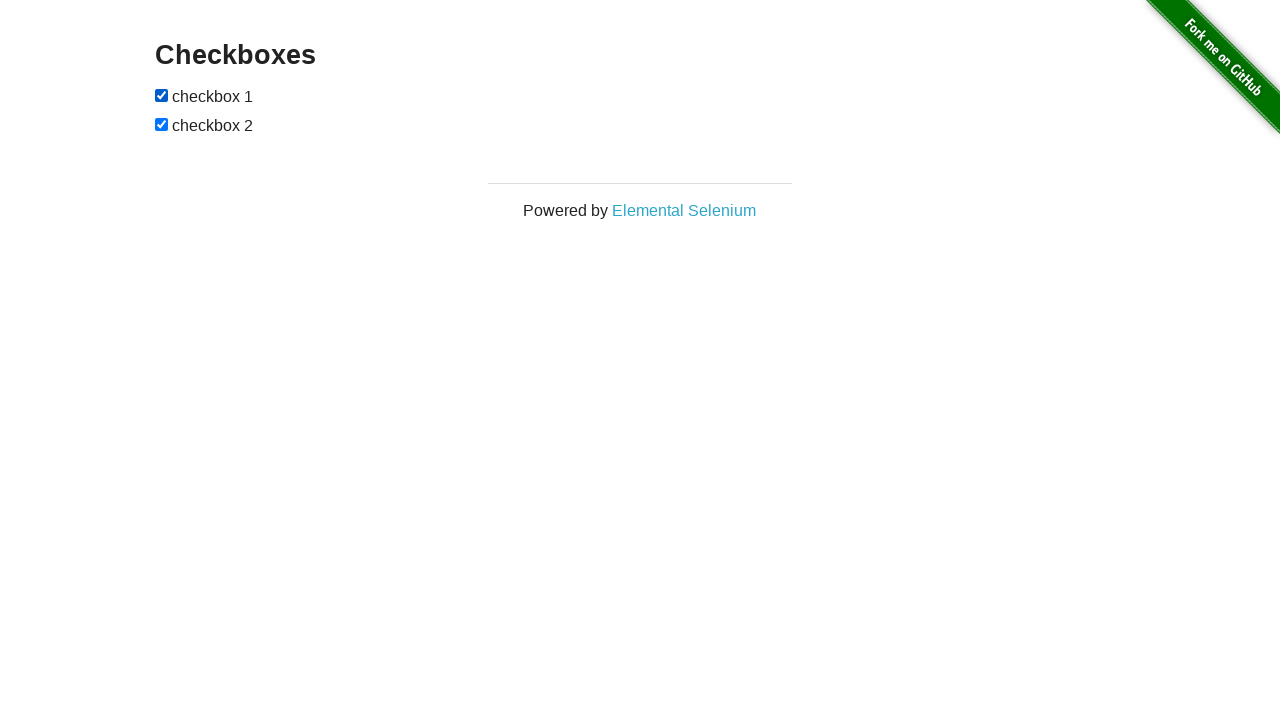

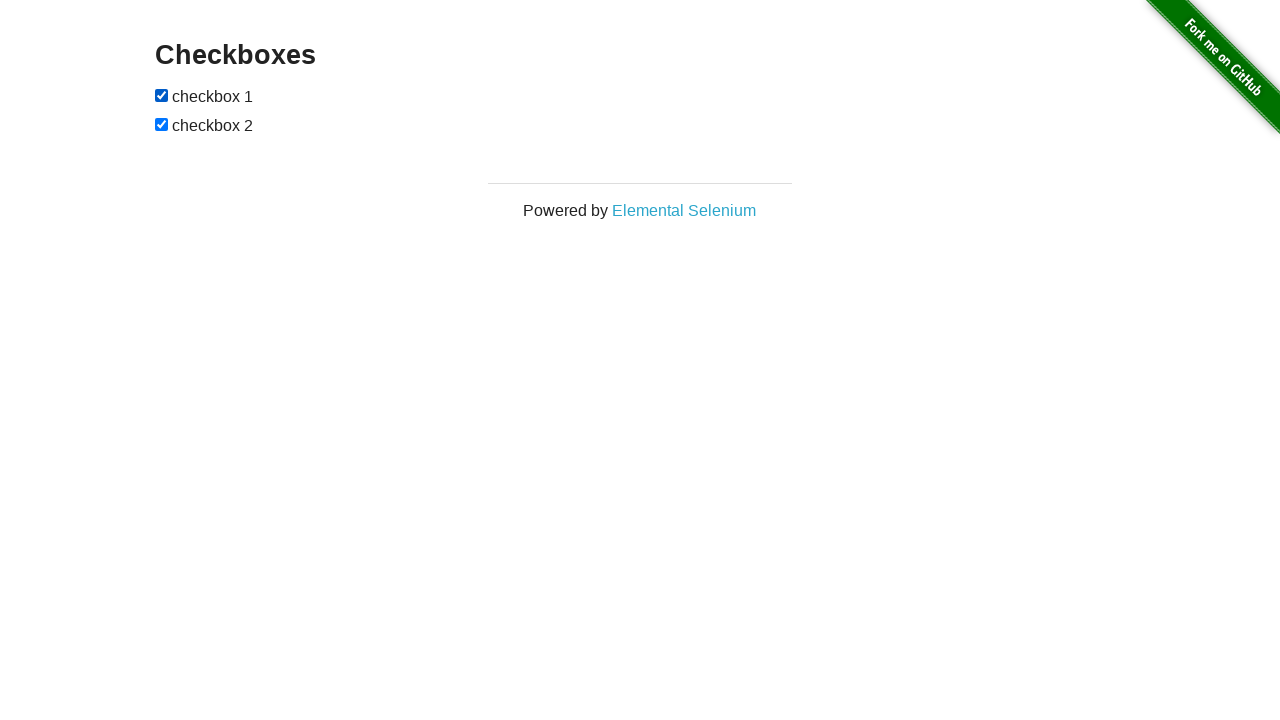